Tests multi-select dropdown functionality on W3Schools demo page by switching to an iframe, selecting multiple car options (Volvo and Audi) from a select element, and submitting the form.

Starting URL: https://www.w3schools.com/tags/tryit.asp?filename=tryhtml_select_multiple

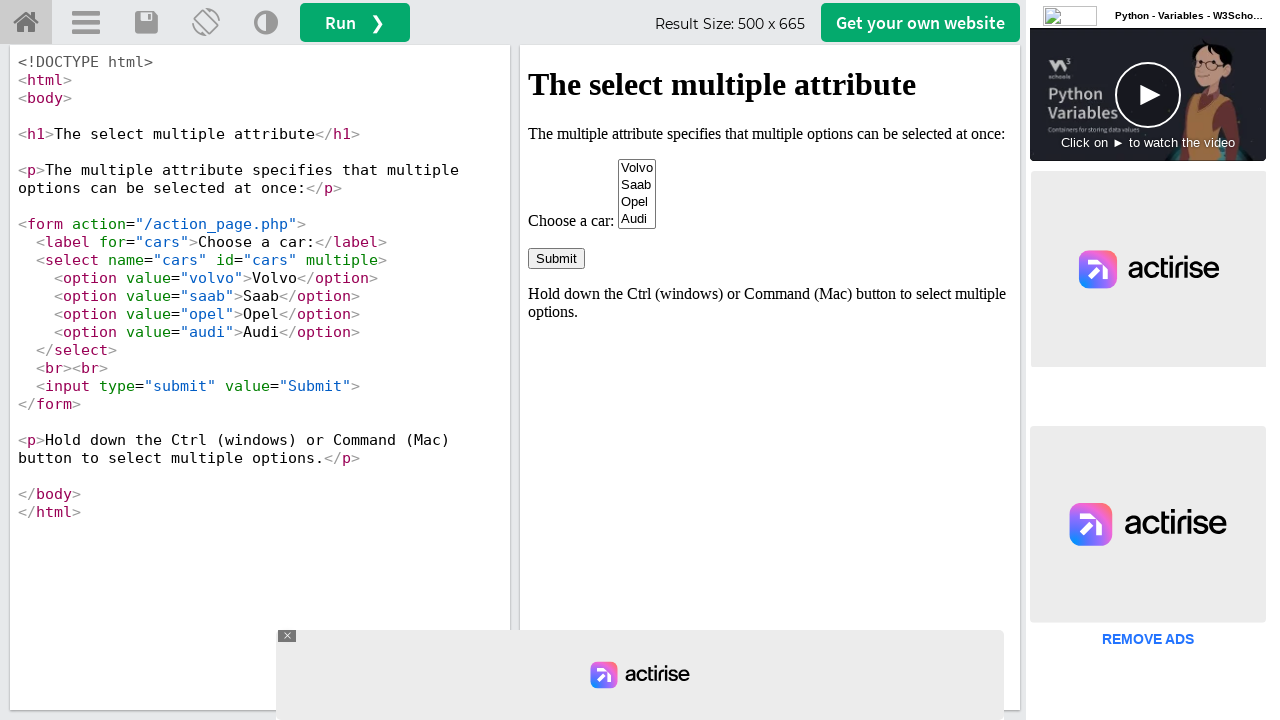

Located iframe with id 'iframeResult'
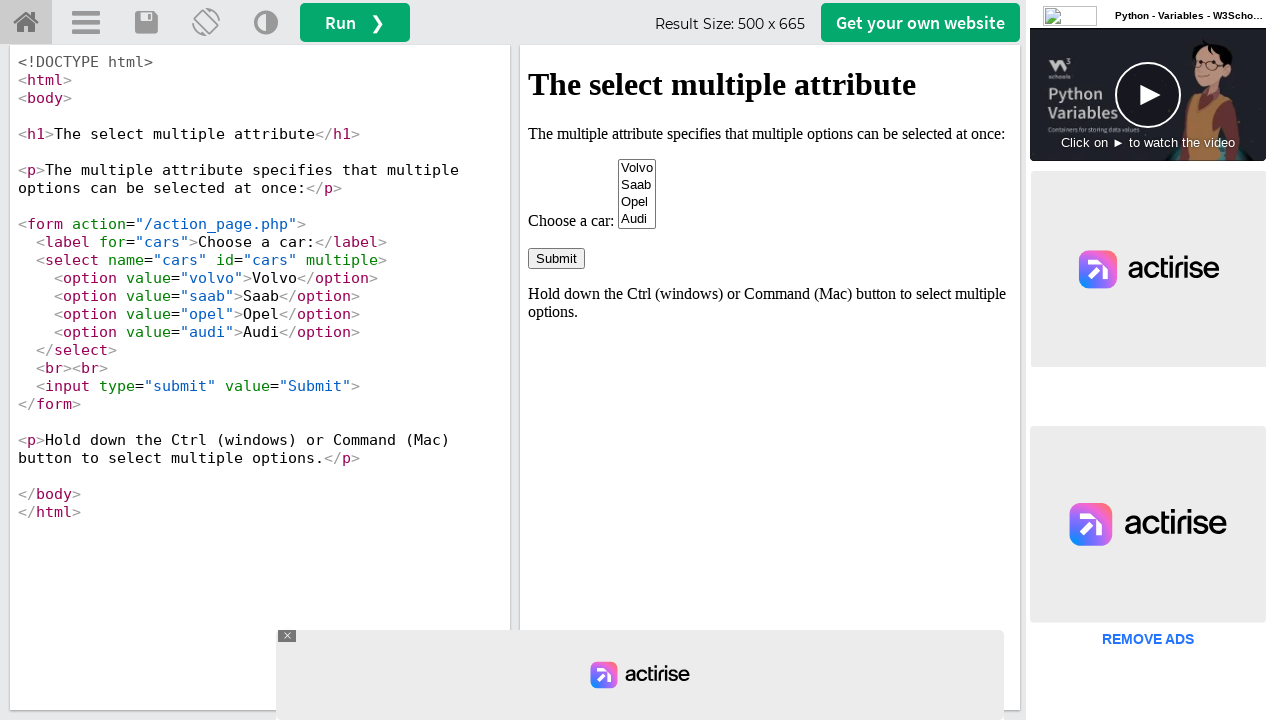

Selected 'Volvo' option from multi-select dropdown at (637, 168) on #iframeResult >> internal:control=enter-frame >> #cars option[value='volvo']
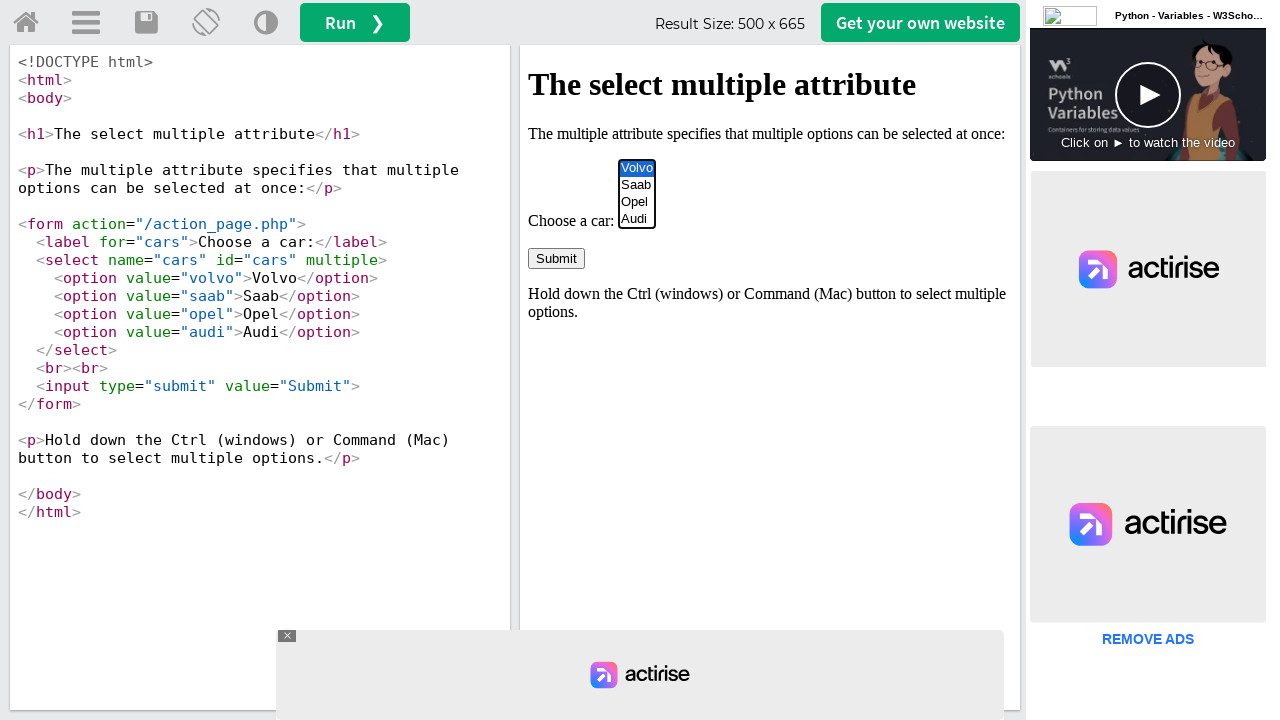

Selected 'Audi' option while holding Control key for multi-select at (637, 219) on #iframeResult >> internal:control=enter-frame >> #cars option[value='audi']
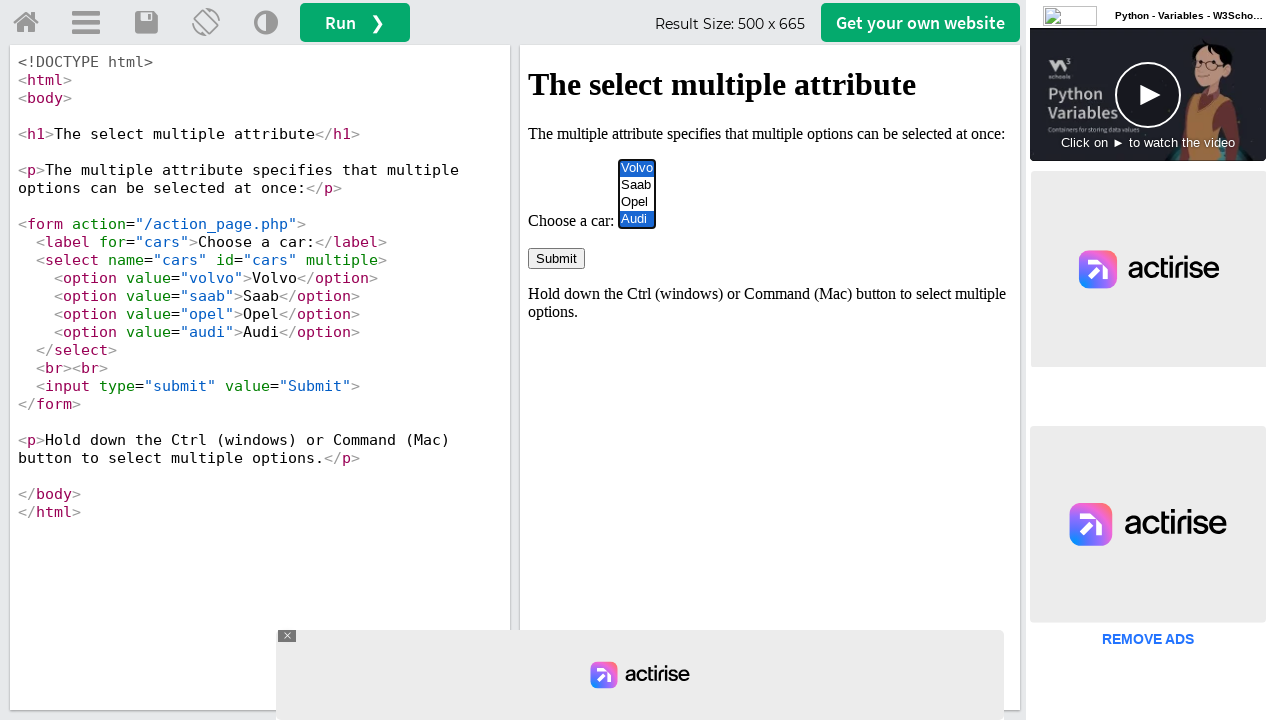

Clicked submit button to submit the form at (556, 258) on #iframeResult >> internal:control=enter-frame >> input[type='submit']
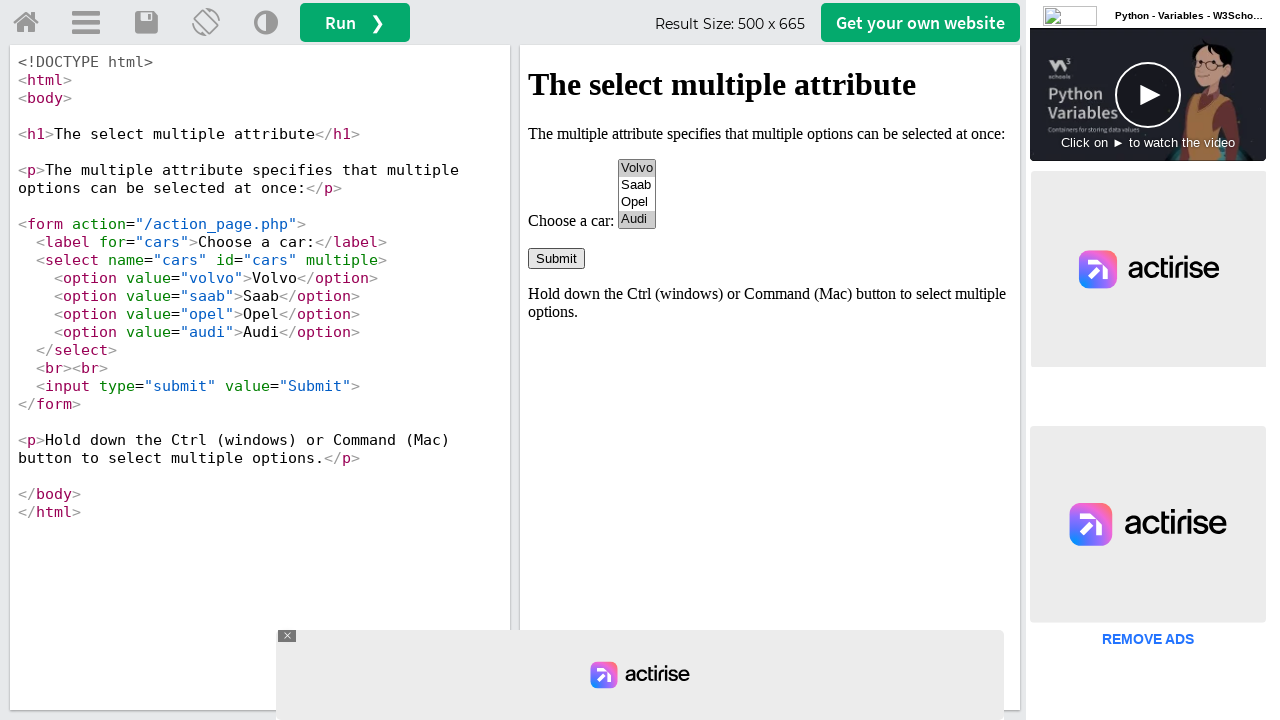

Waited 1000ms for form submission to process
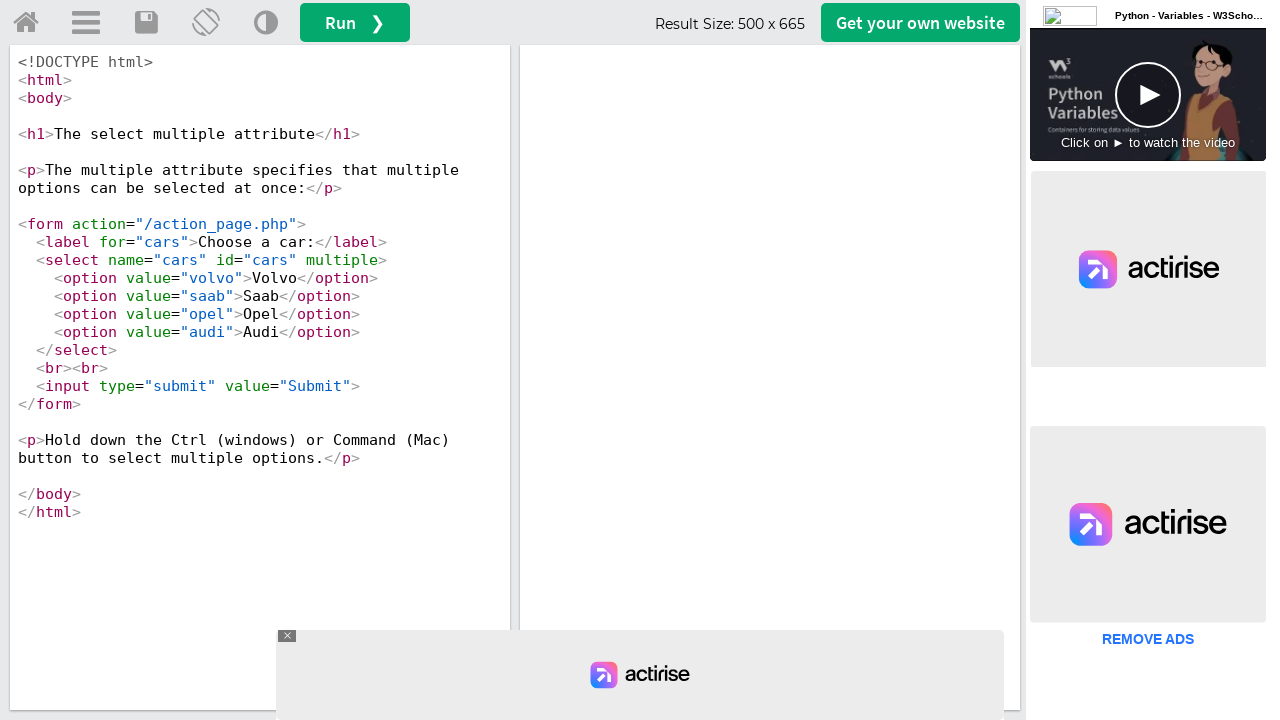

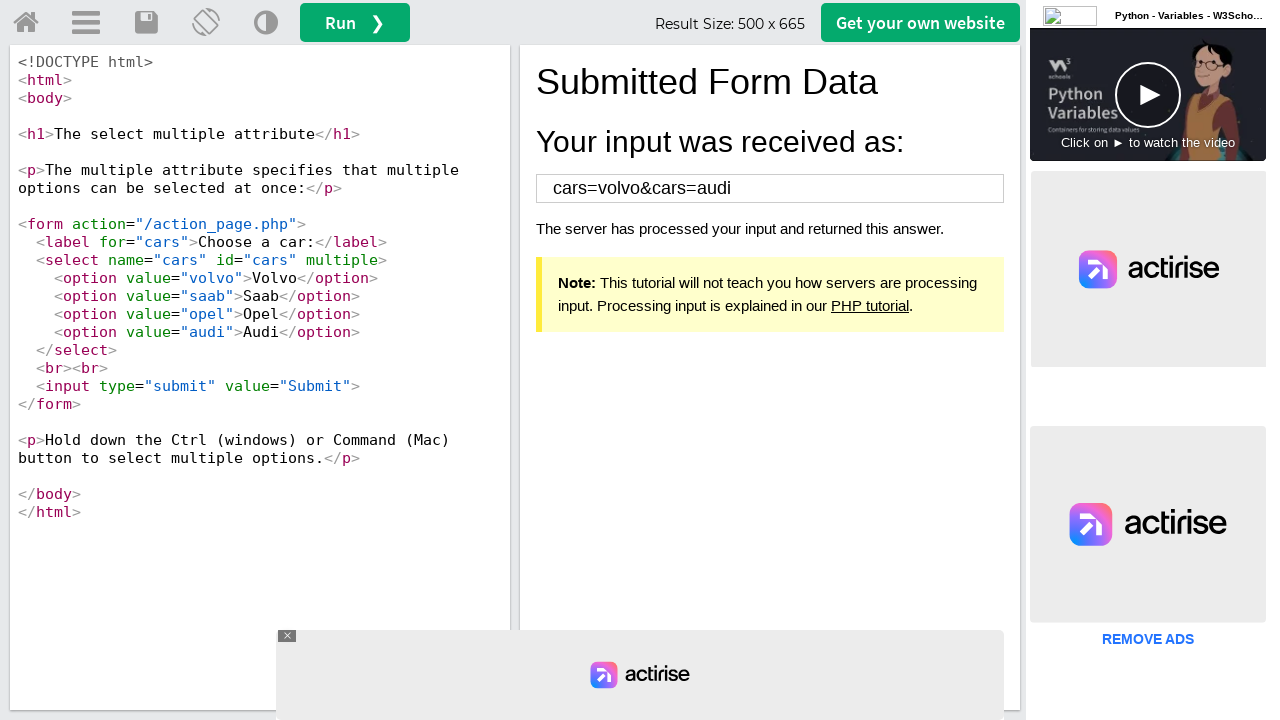